Navigates to the main page and verifies that page elements are clickable

Starting URL: http://demo.nopcommerce.com

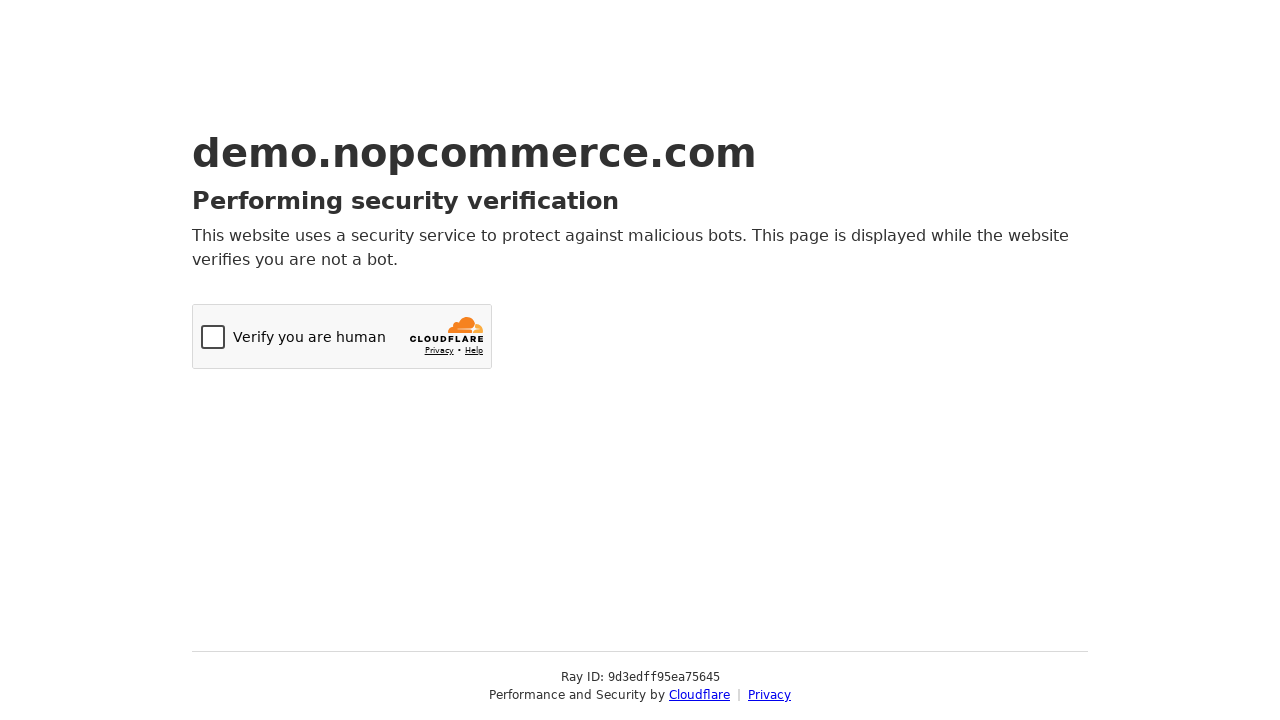

Navigated to nopcommerce main page
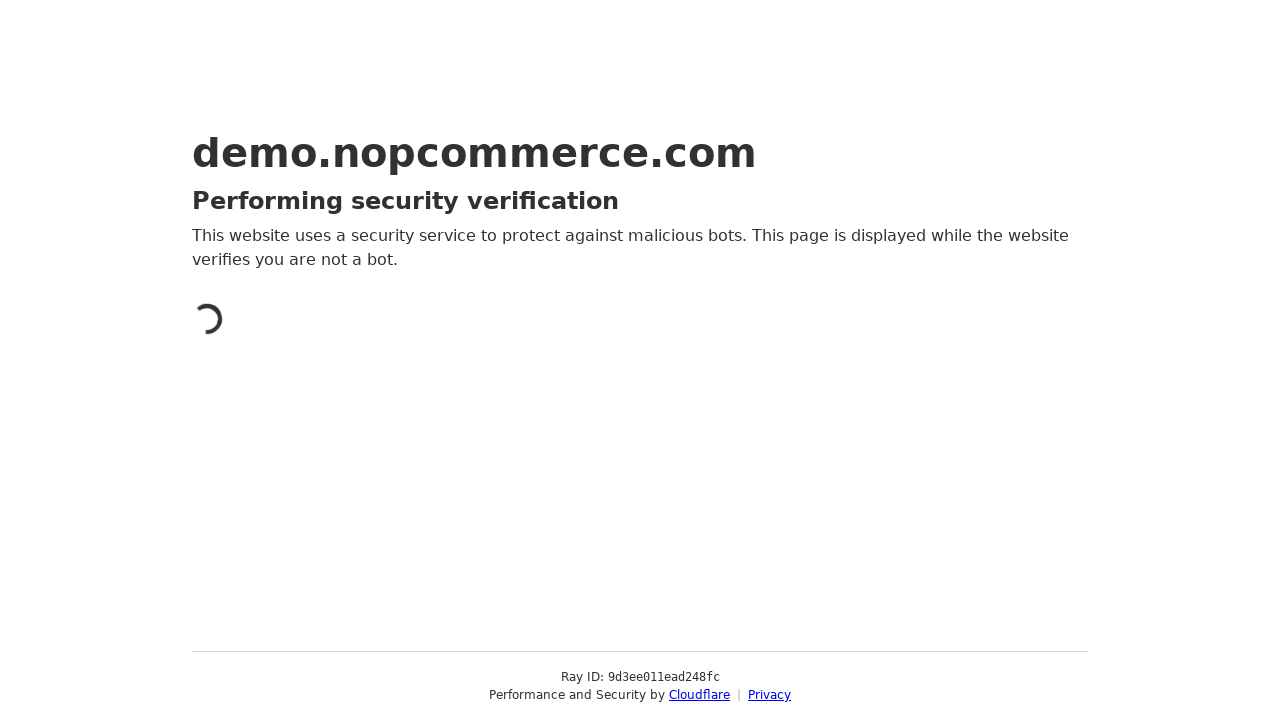

Page DOM content fully loaded
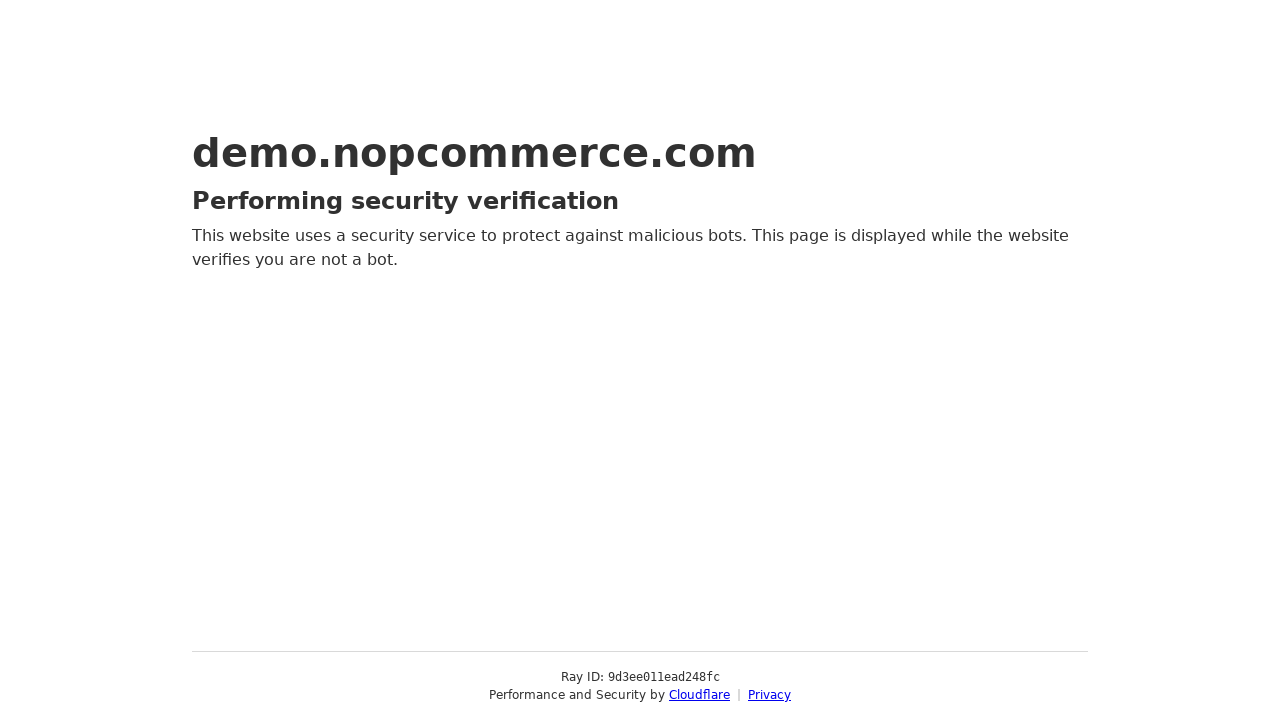

Link elements are visible on the page
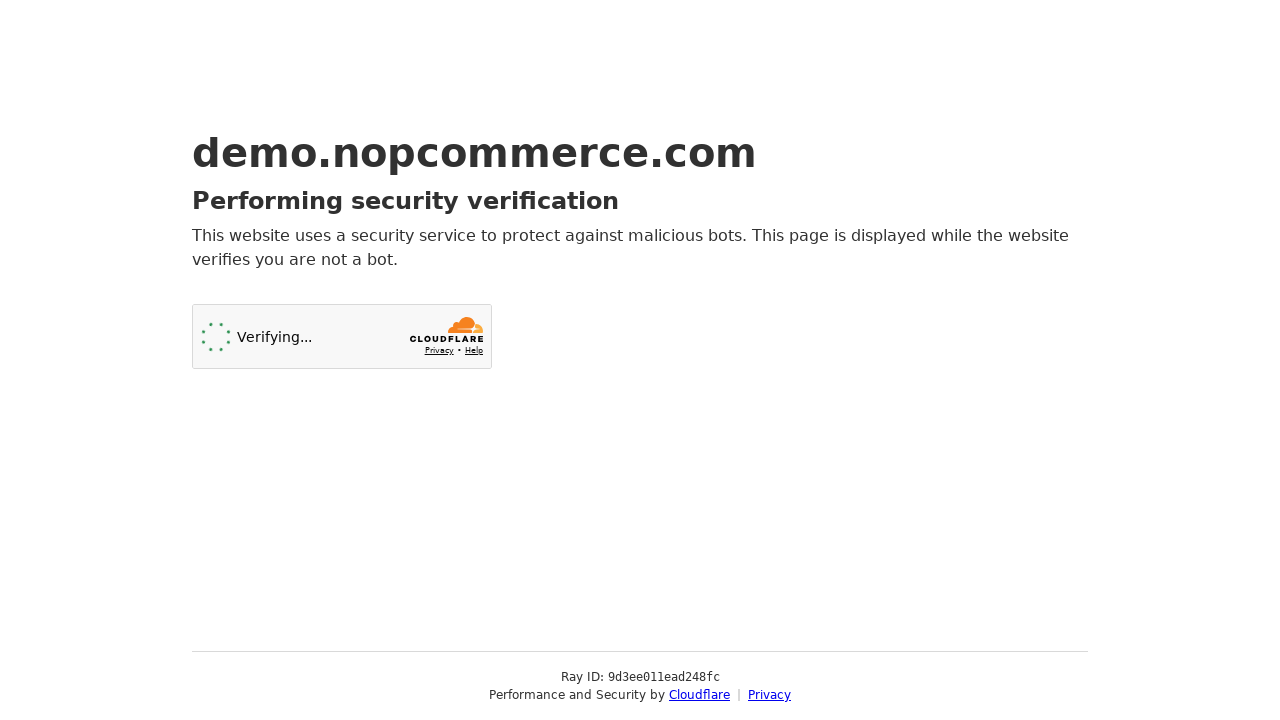

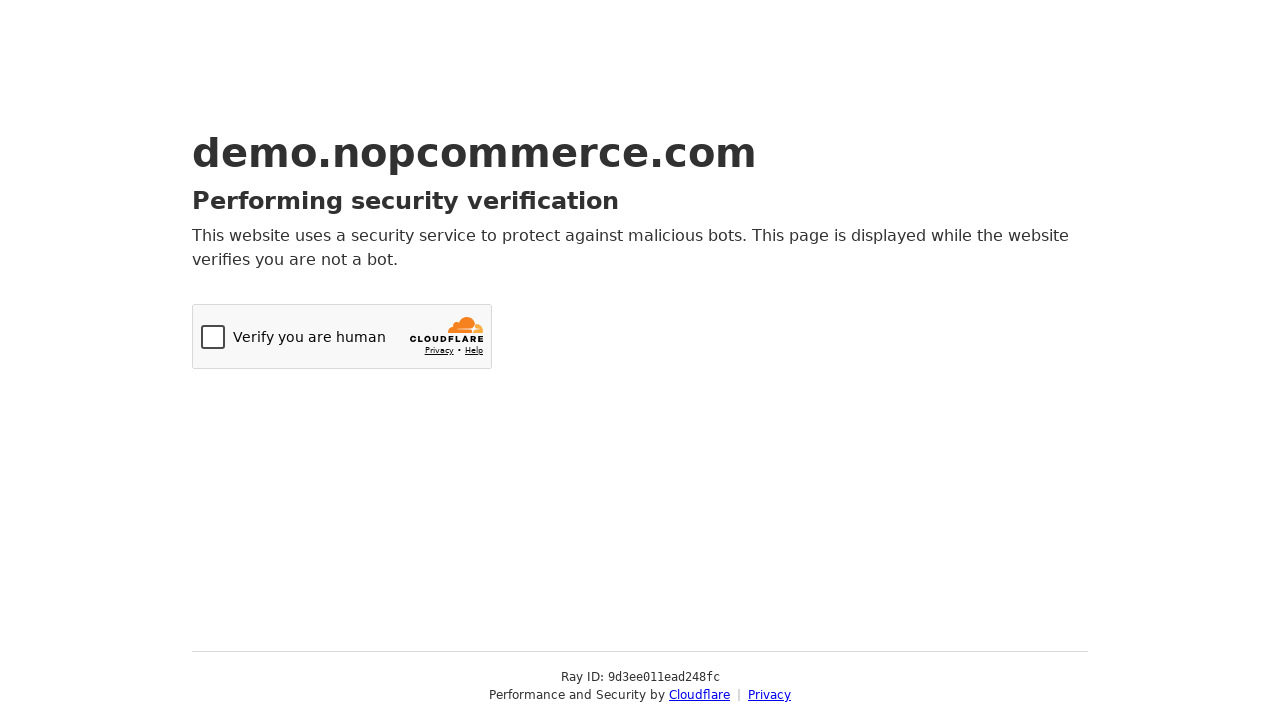